Tests simple JavaScript alert handling by clicking a button to trigger an alert and then accepting it

Starting URL: https://www.leafground.com/alert.xhtml

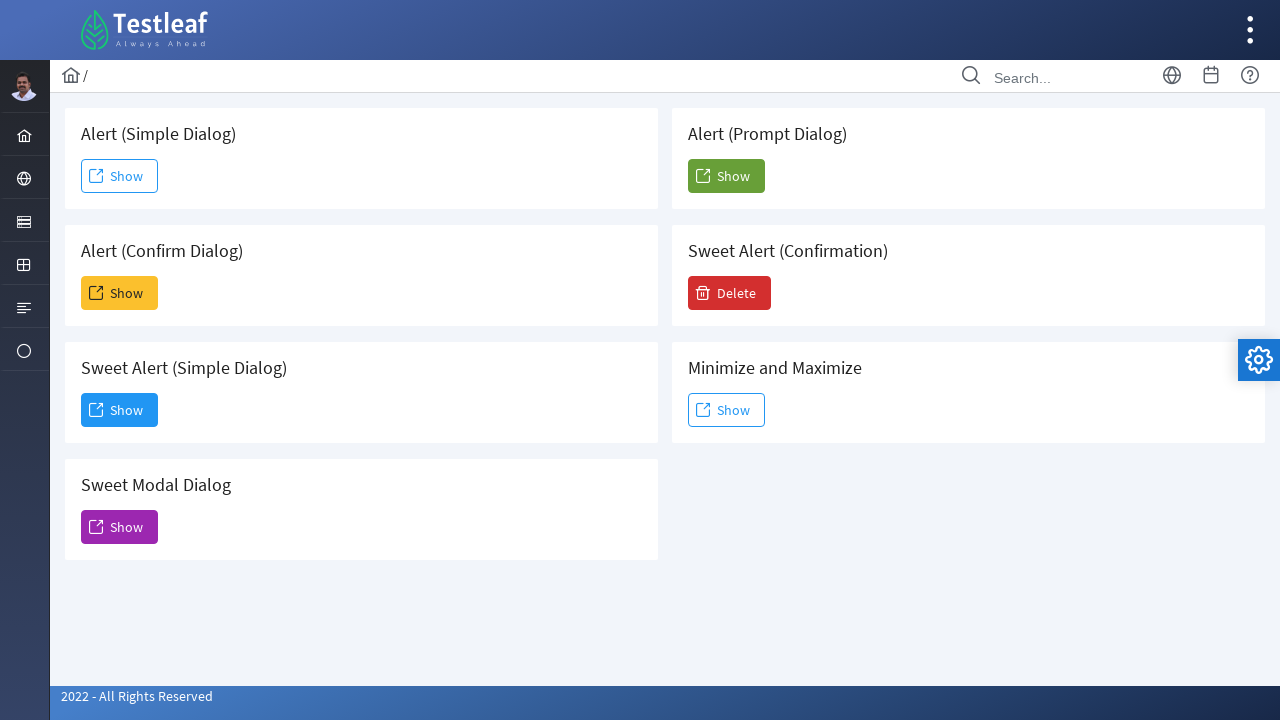

Clicked 'Show' button to trigger simple alert at (120, 176) on xpath=//span[text()='Show']
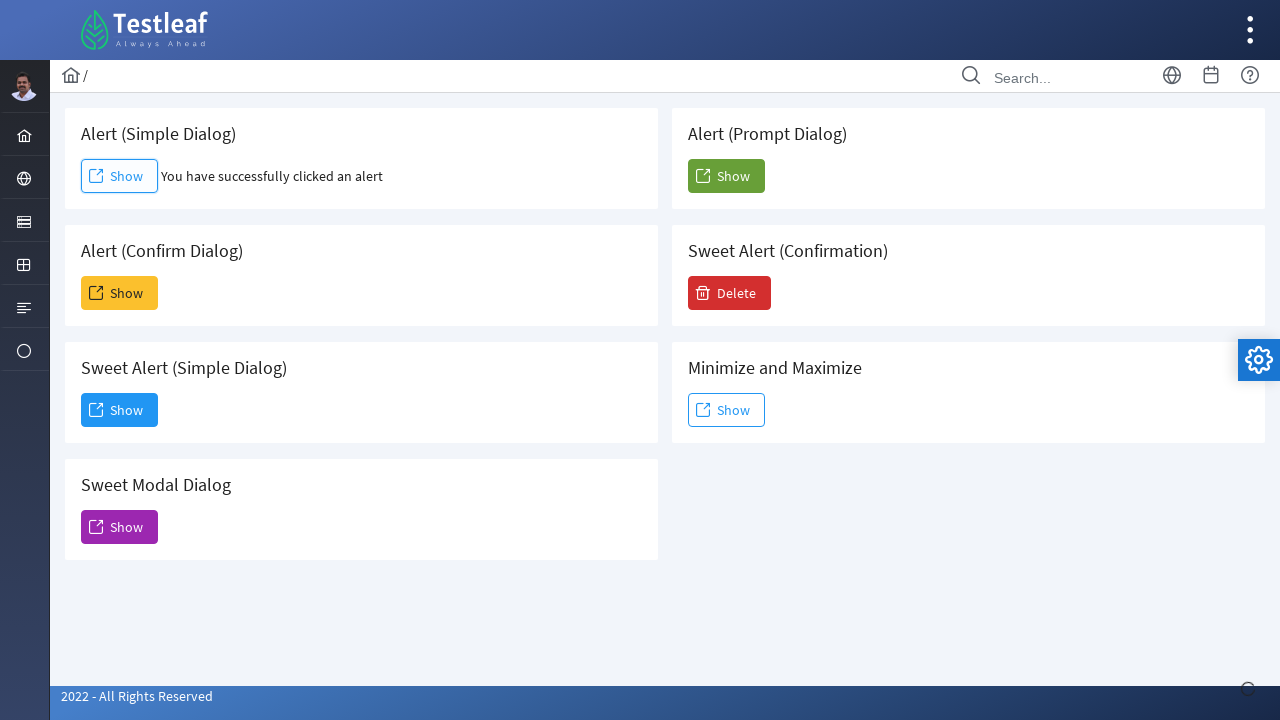

Set up dialog handler to accept alerts
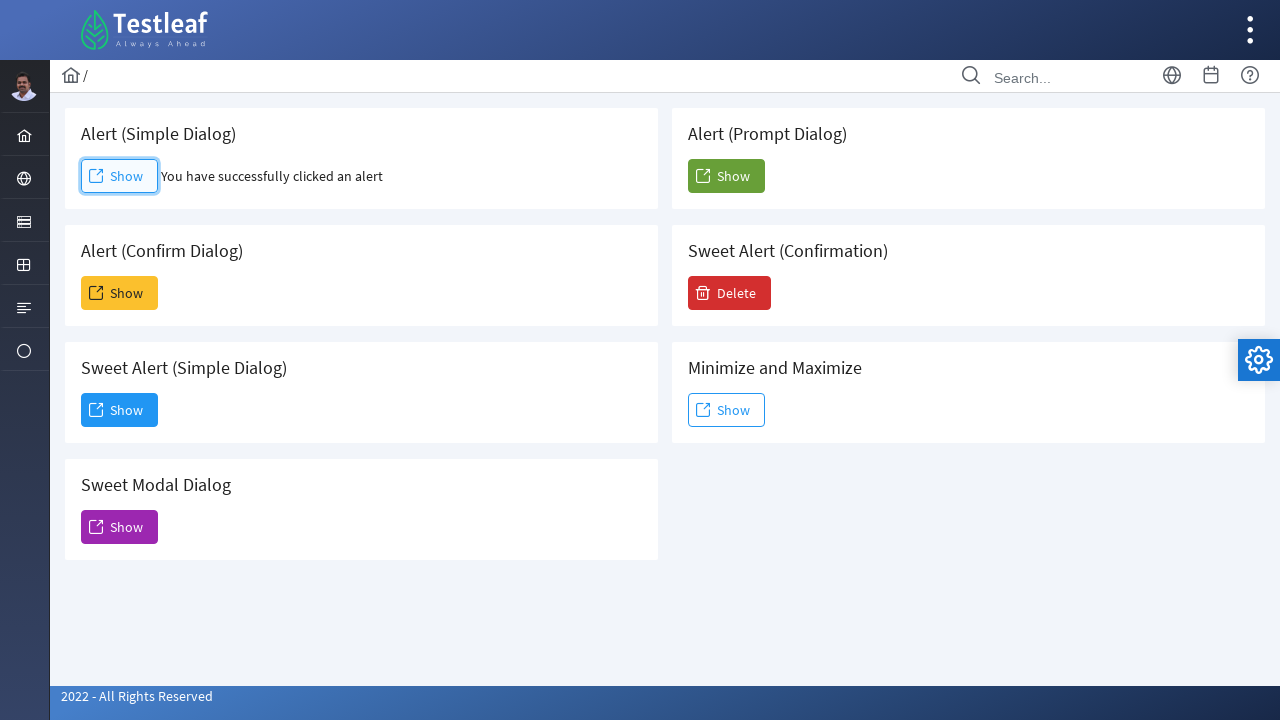

Clicked 'Show' button again to trigger alert and accept via handler at (120, 176) on xpath=//span[text()='Show']
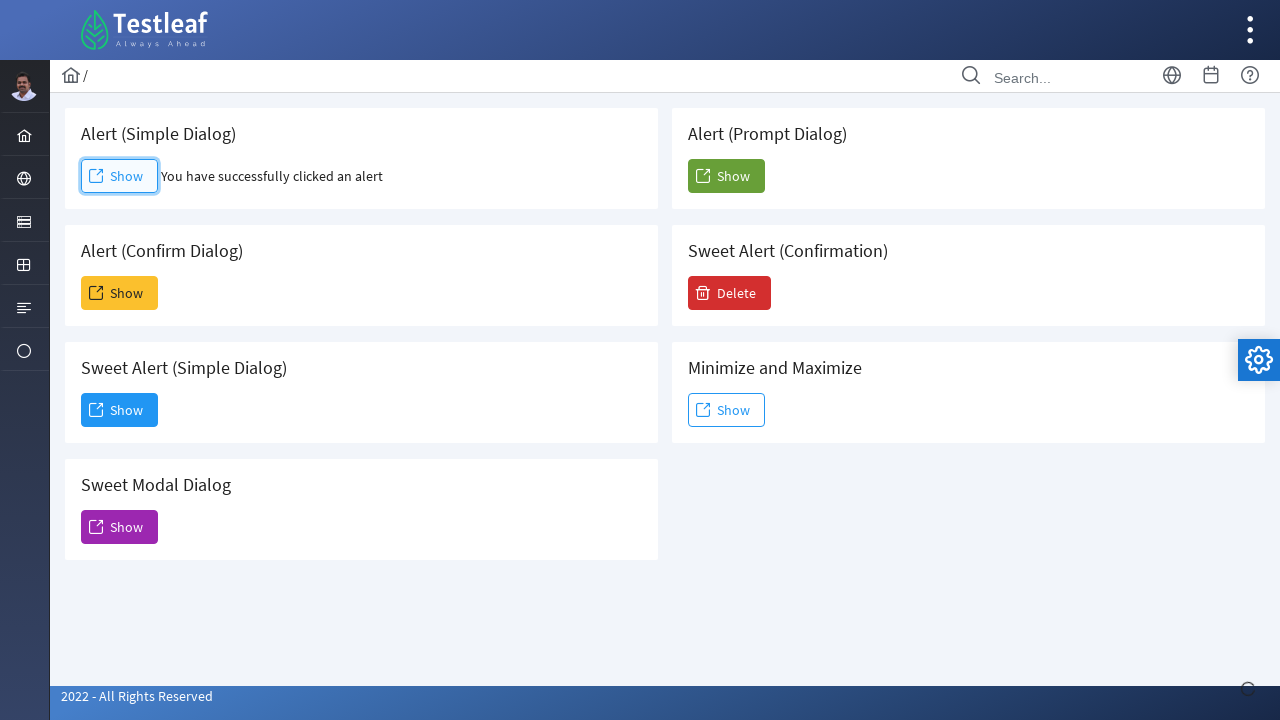

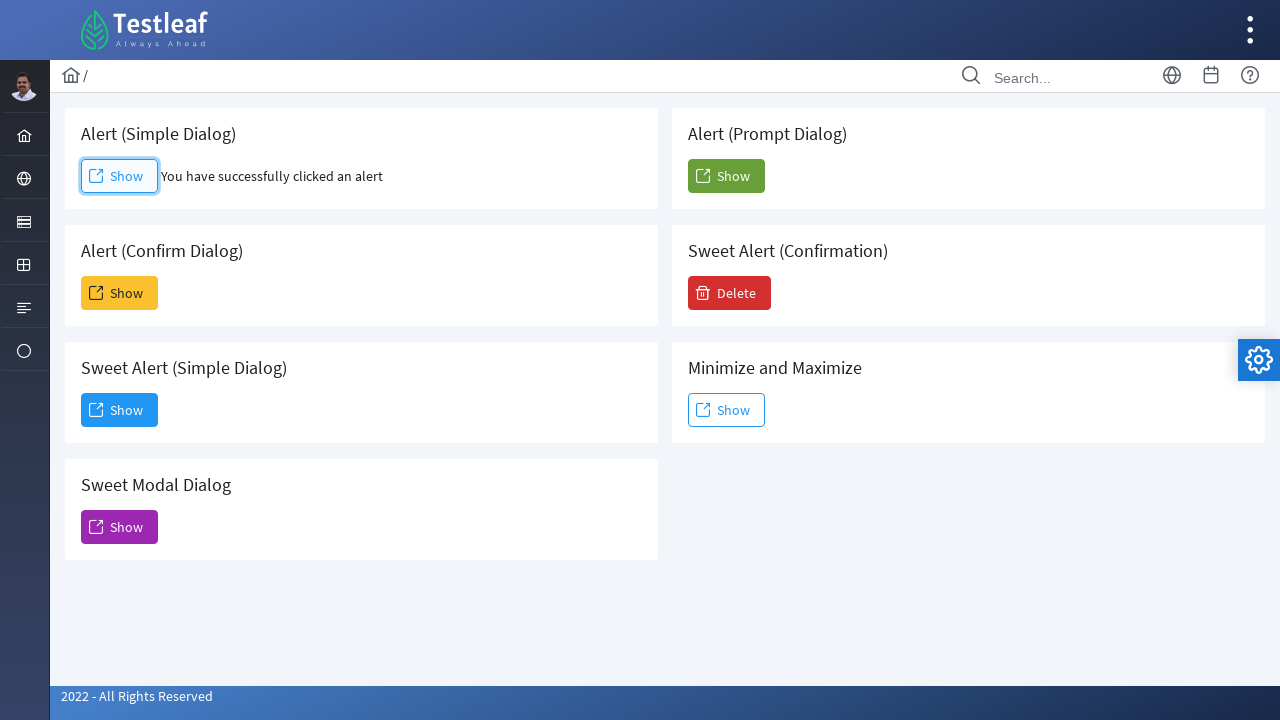